Navigates to the Rahul Shetty Academy login practice page and verifies the page title matches the expected value.

Starting URL: https://rahulshettyacademy.com/loginpagePractise/

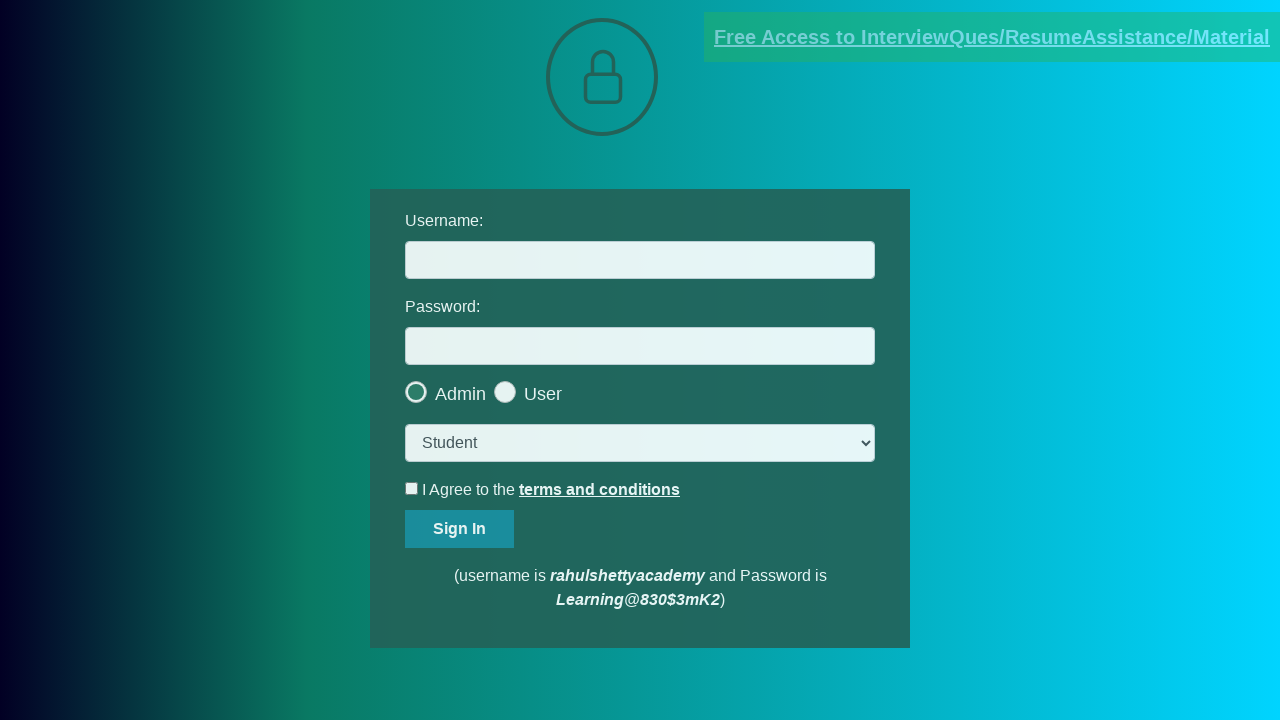

Navigated to Rahul Shetty Academy login practice page
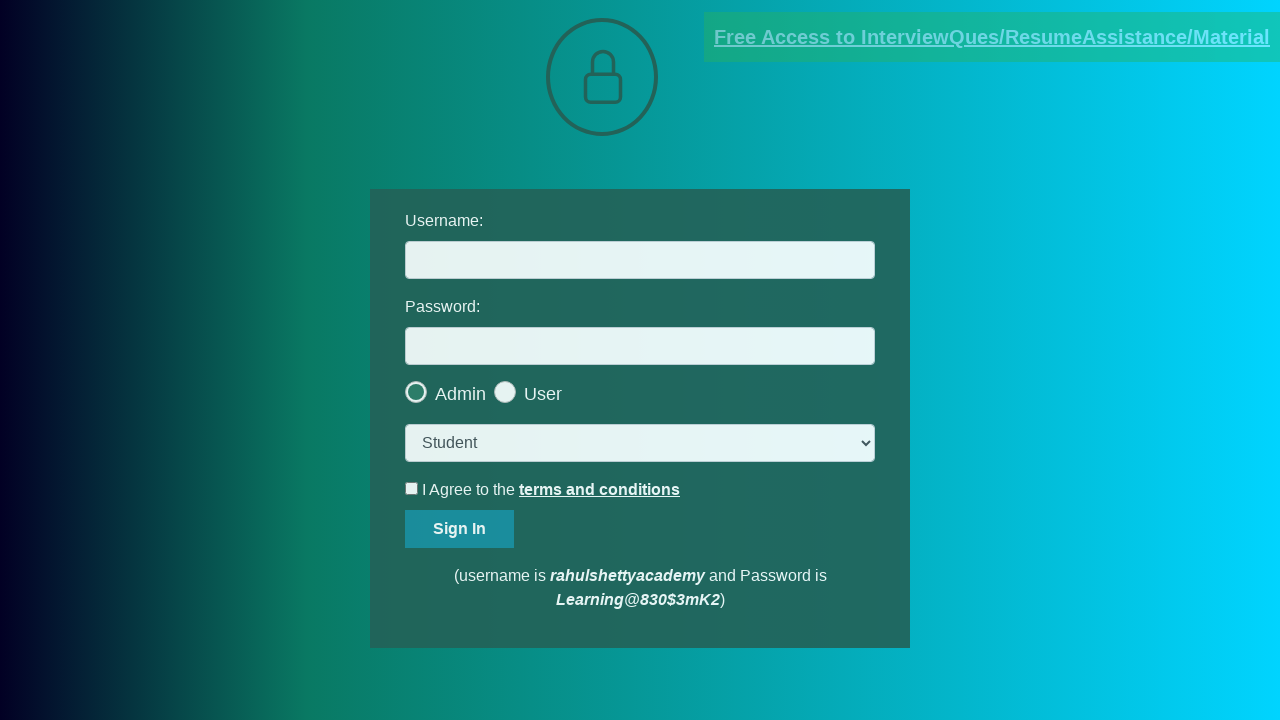

Verified page title matches expected value: 'LoginPage Practise | Rahul Shetty Academy'
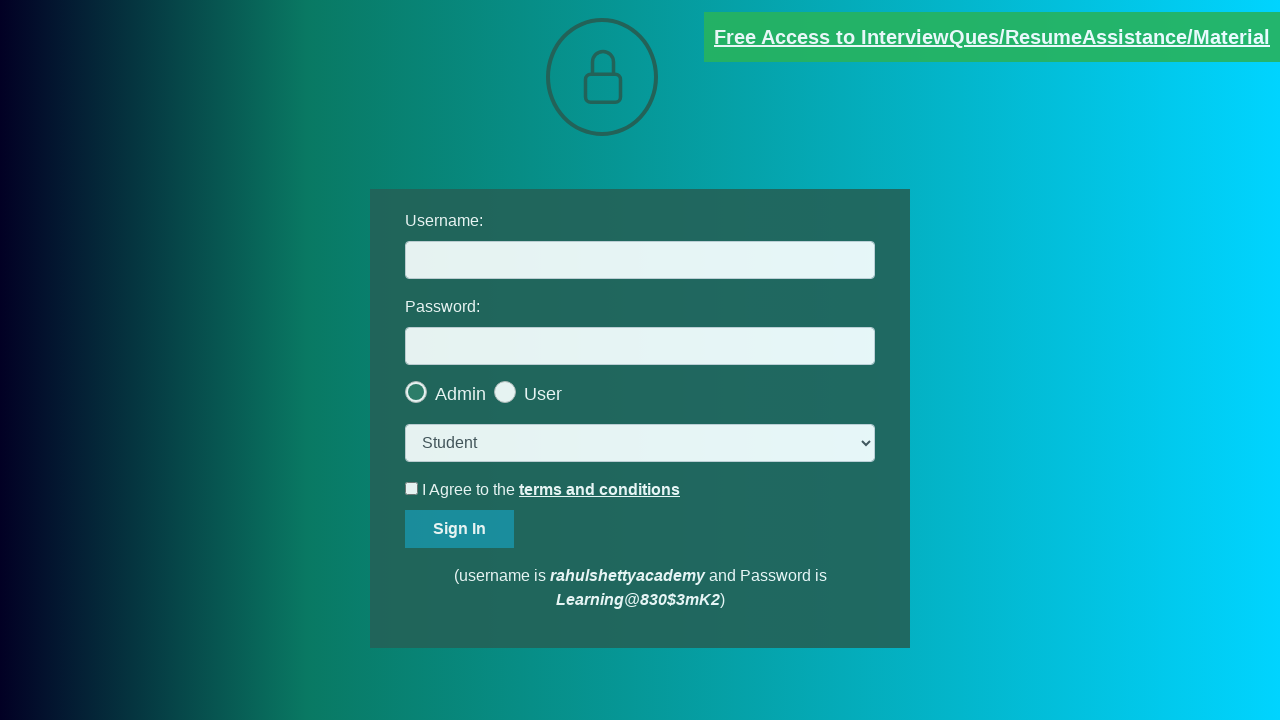

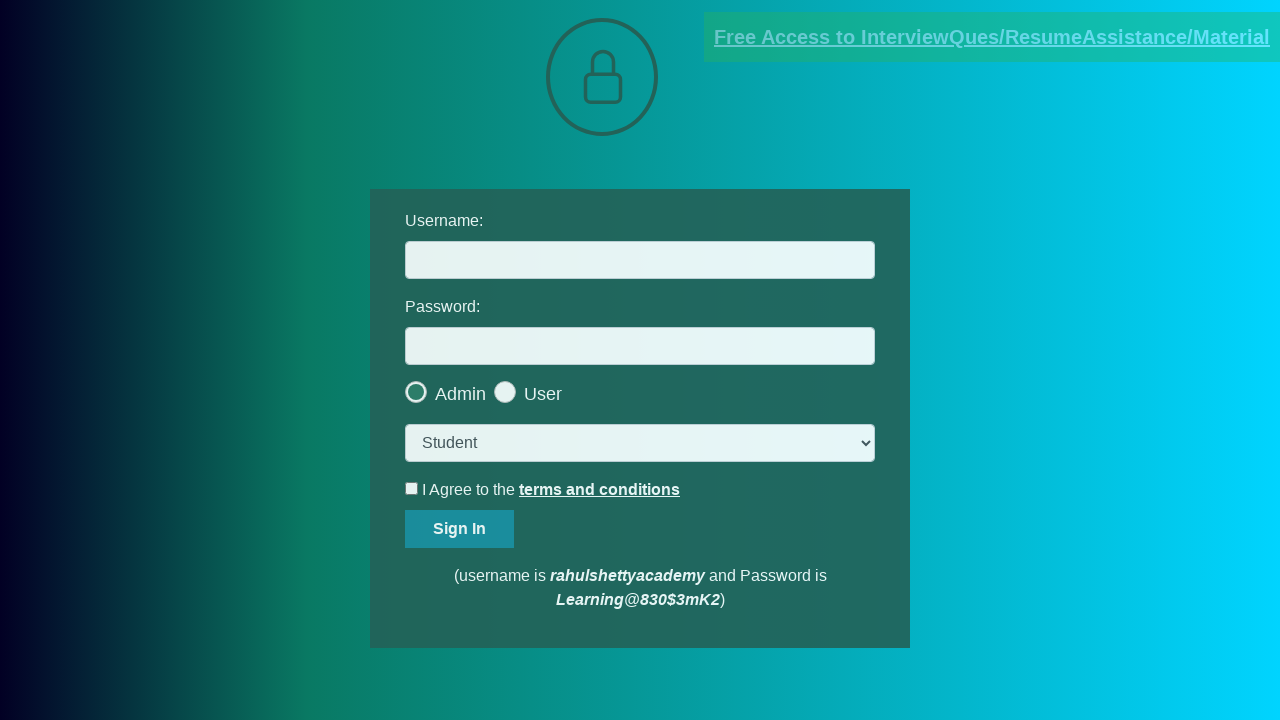